Simple browser navigation test that opens the SyntaxTechs website homepage

Starting URL: https://syntaxtechs.com

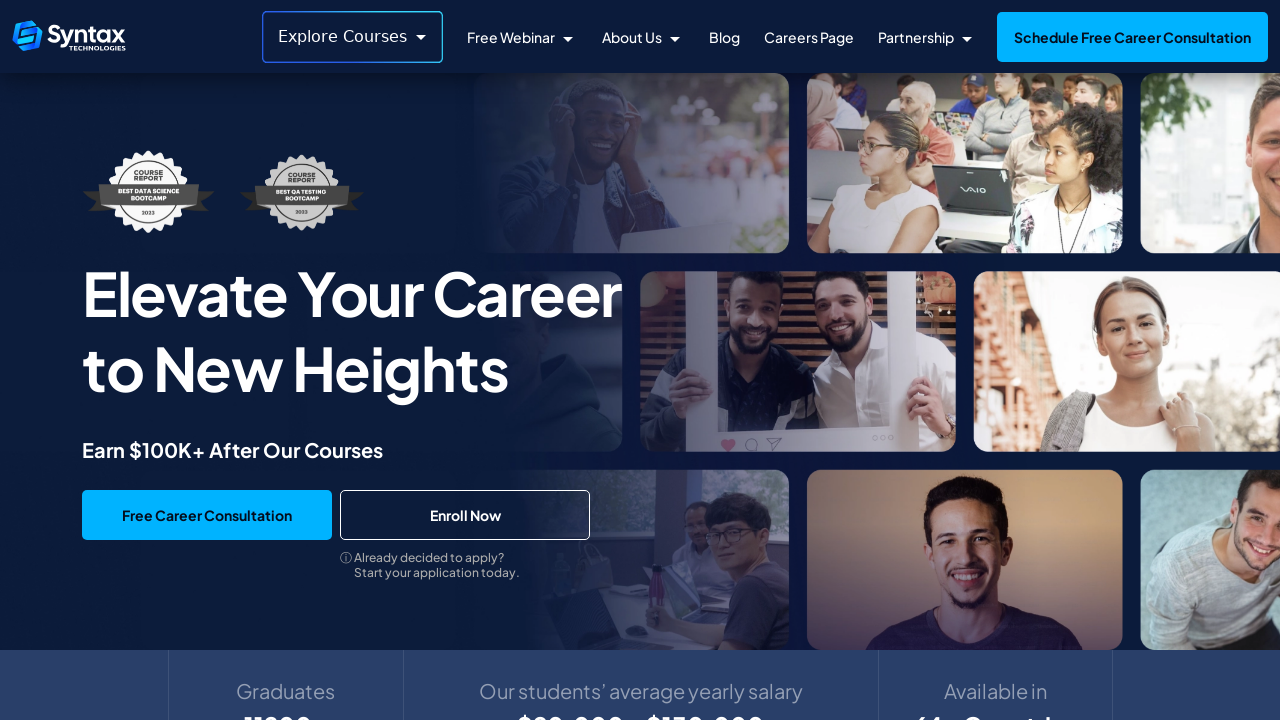

Waited for SyntaxTechs homepage to load (domcontentloaded)
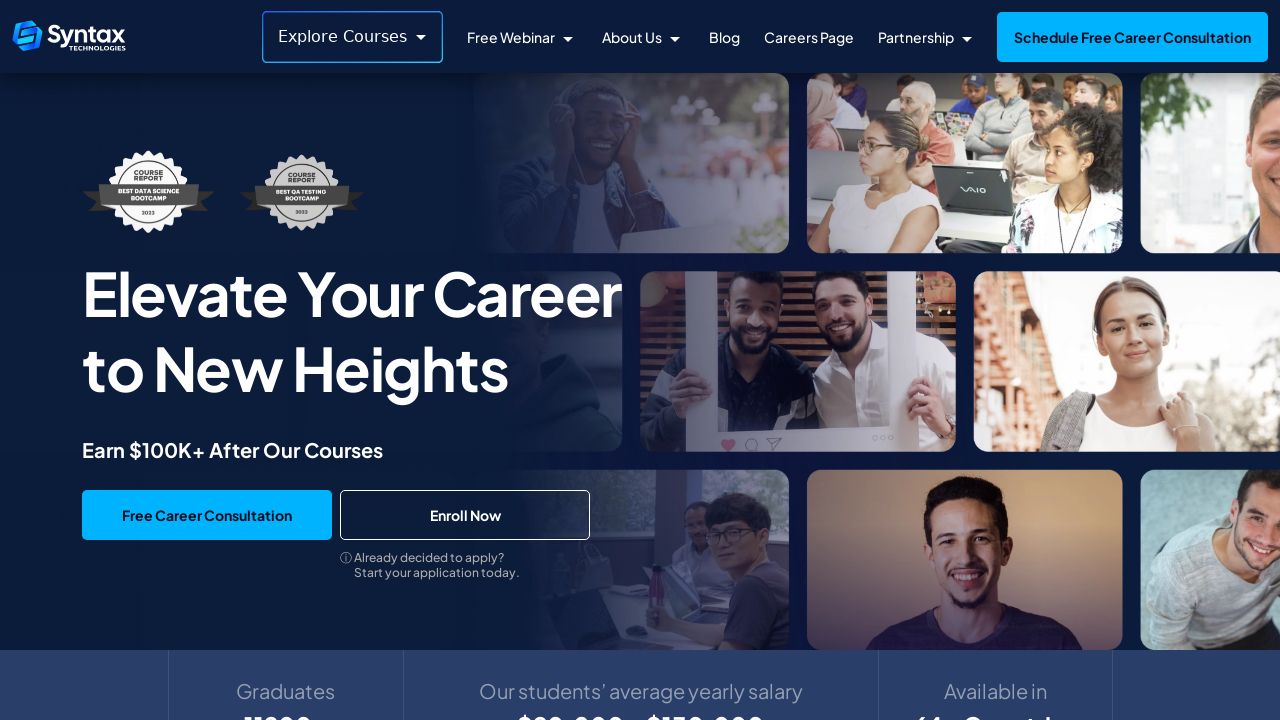

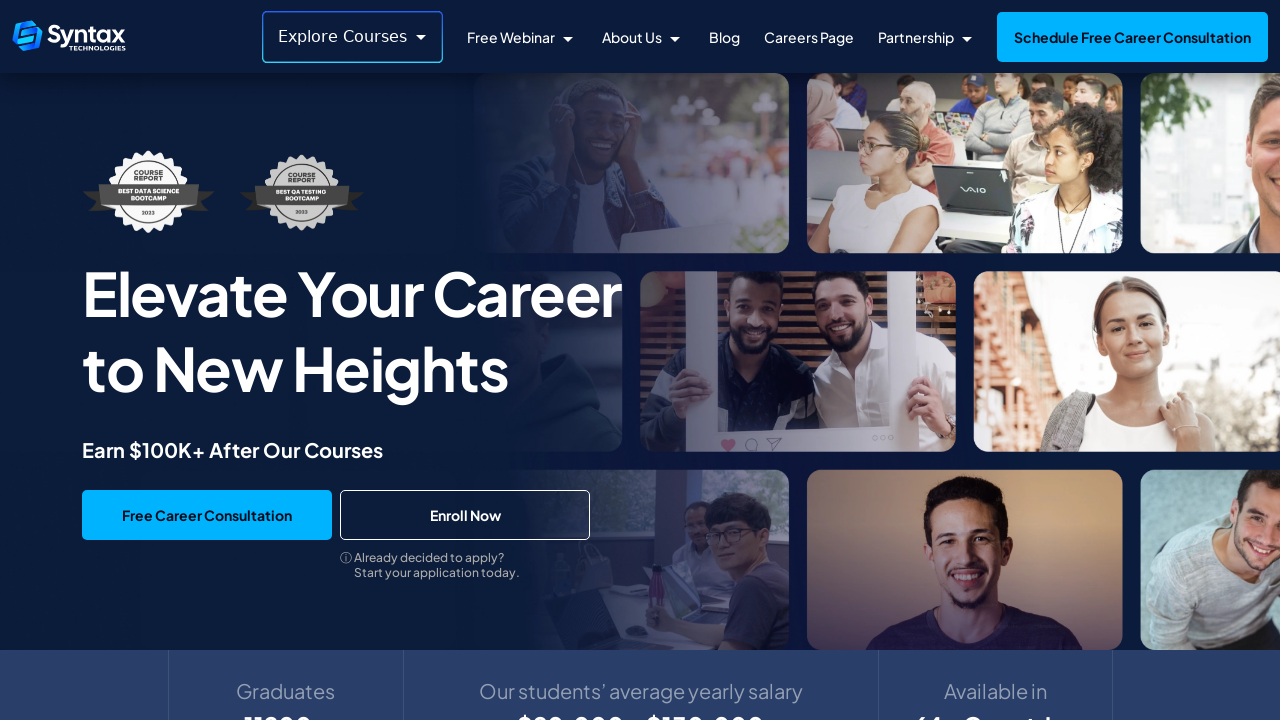